Tests dynamic loading functionality by clicking the Start button and verifying that "Hello World!" text appears after loading completes (alternative implementation)

Starting URL: https://the-internet.herokuapp.com/dynamic_loading/1

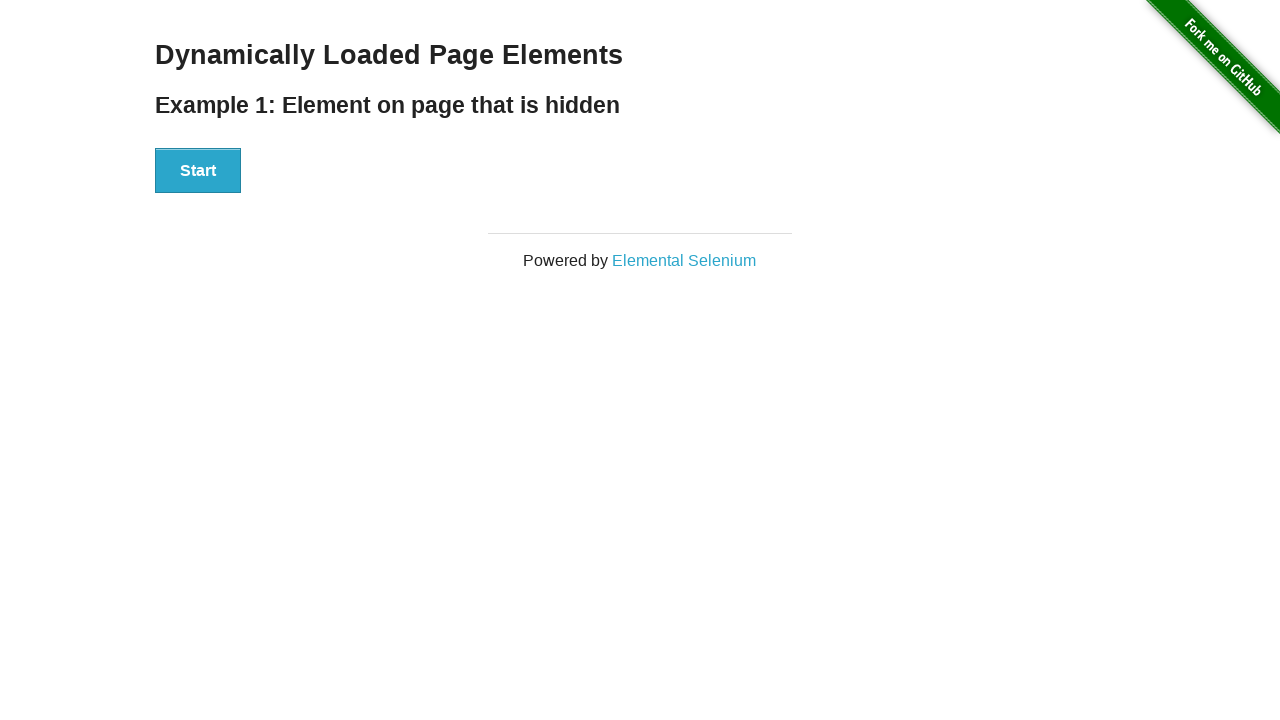

Clicked the Start button at (198, 171) on xpath=//button
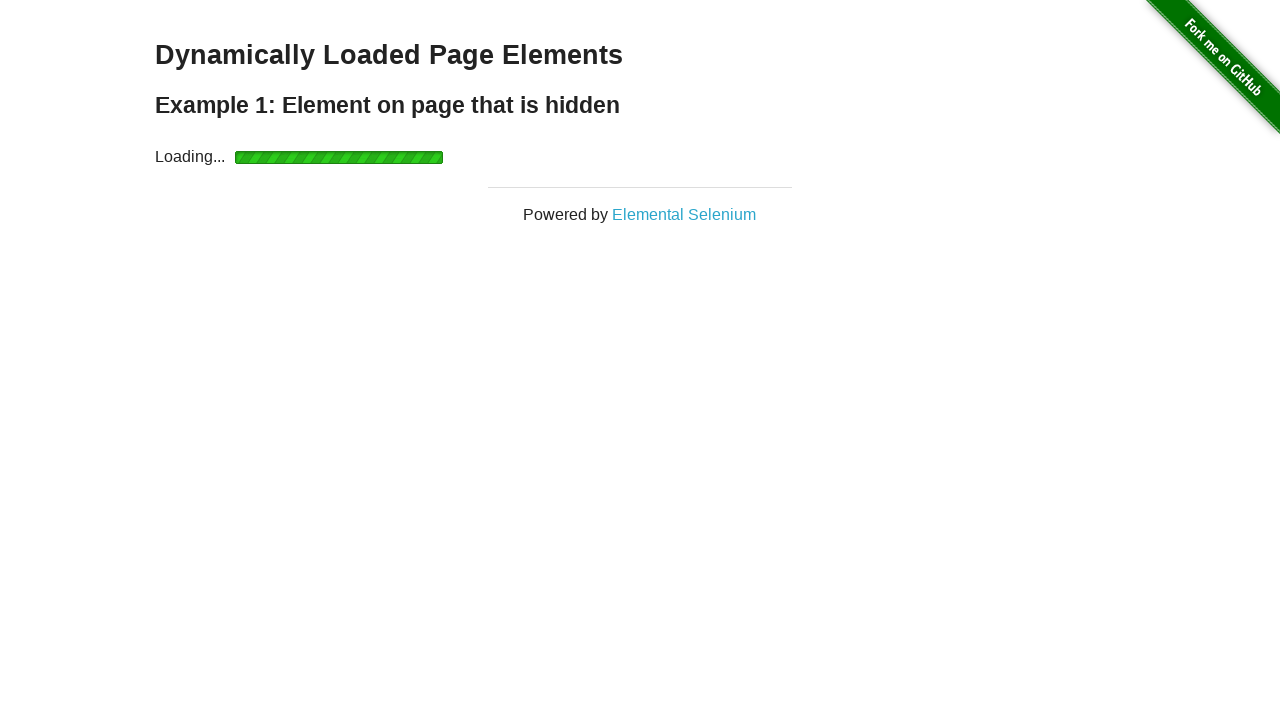

Waited for Hello World text to become visible
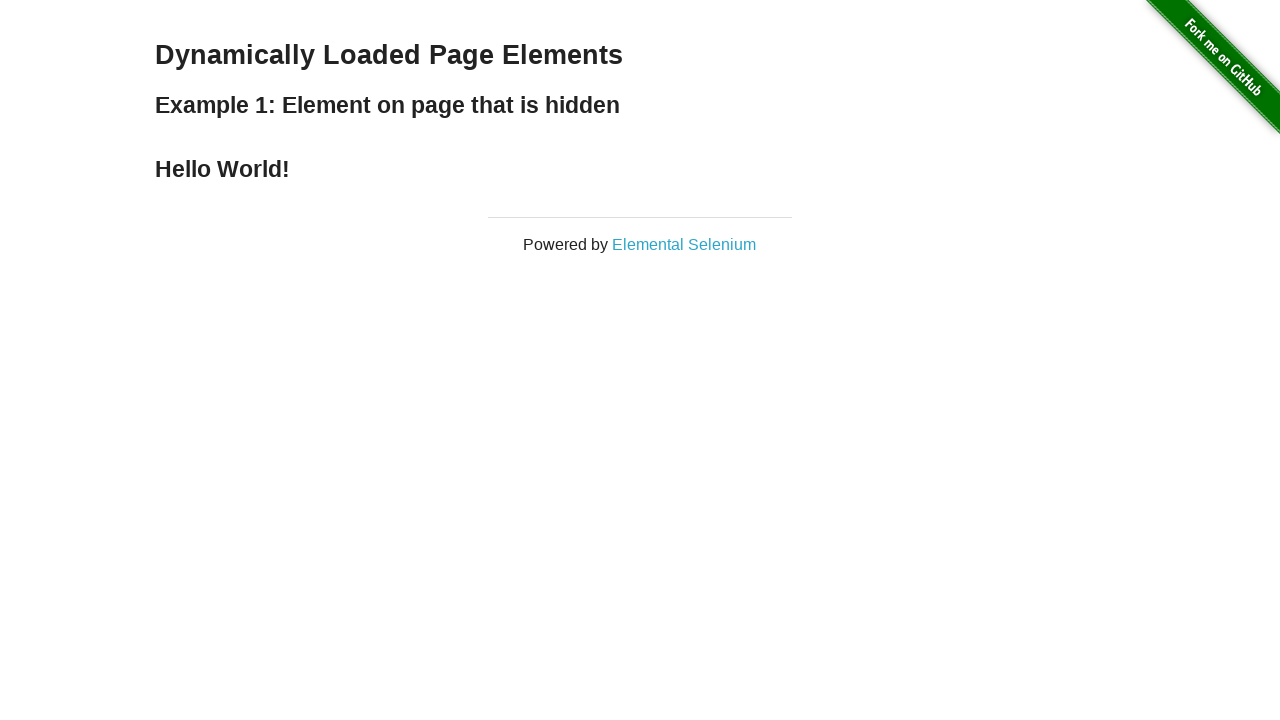

Located the Hello World element
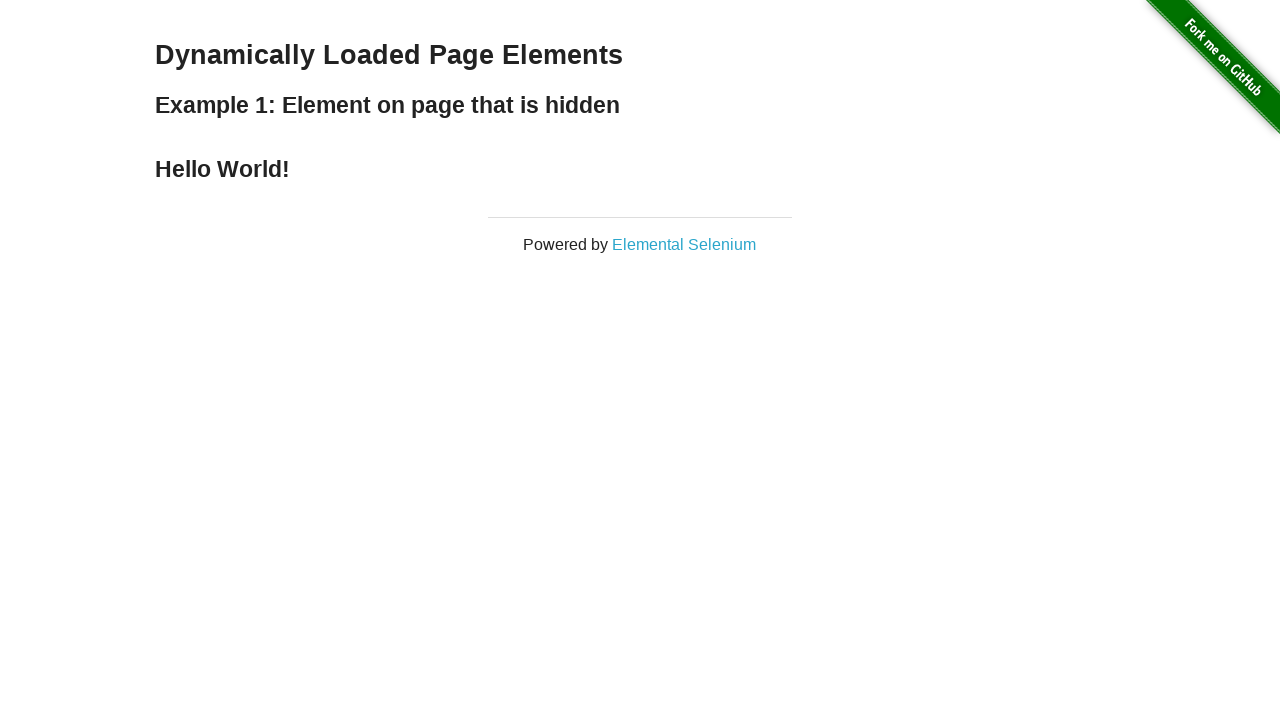

Verified that the text content is 'Hello World!'
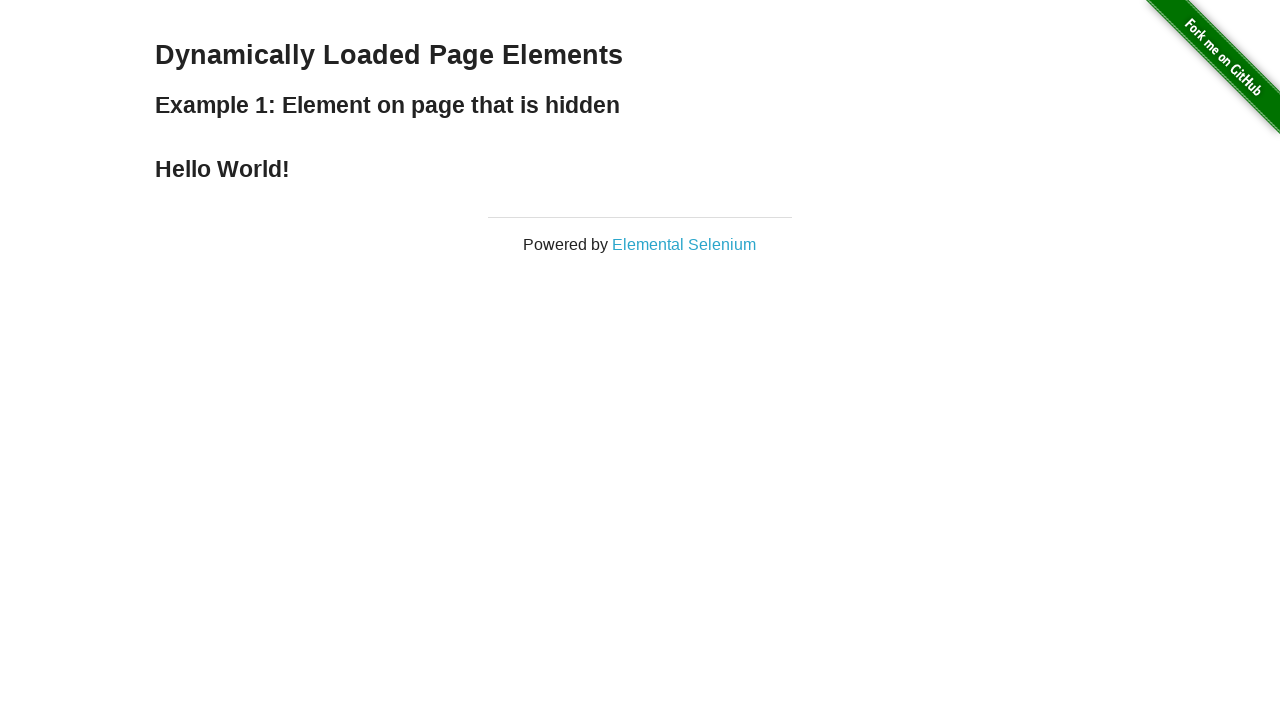

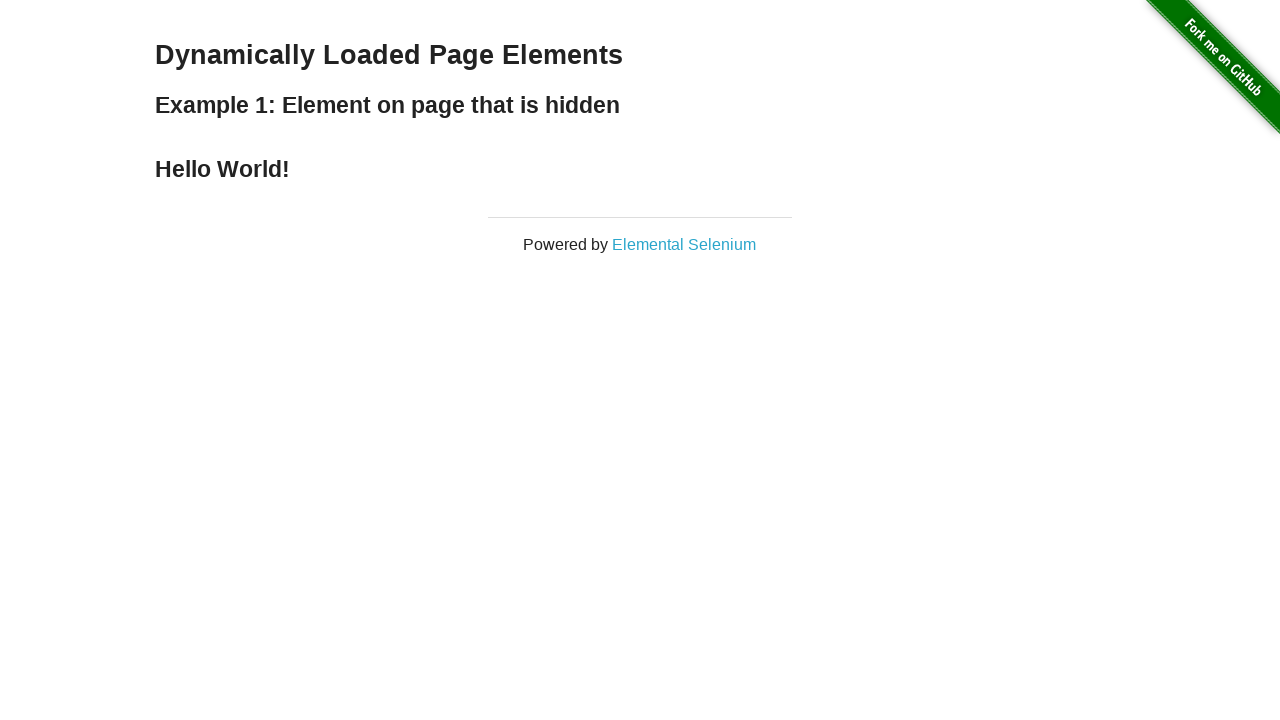